Adds three products to cart and then deletes them one by one

Starting URL: https://www.demoblaze.com/

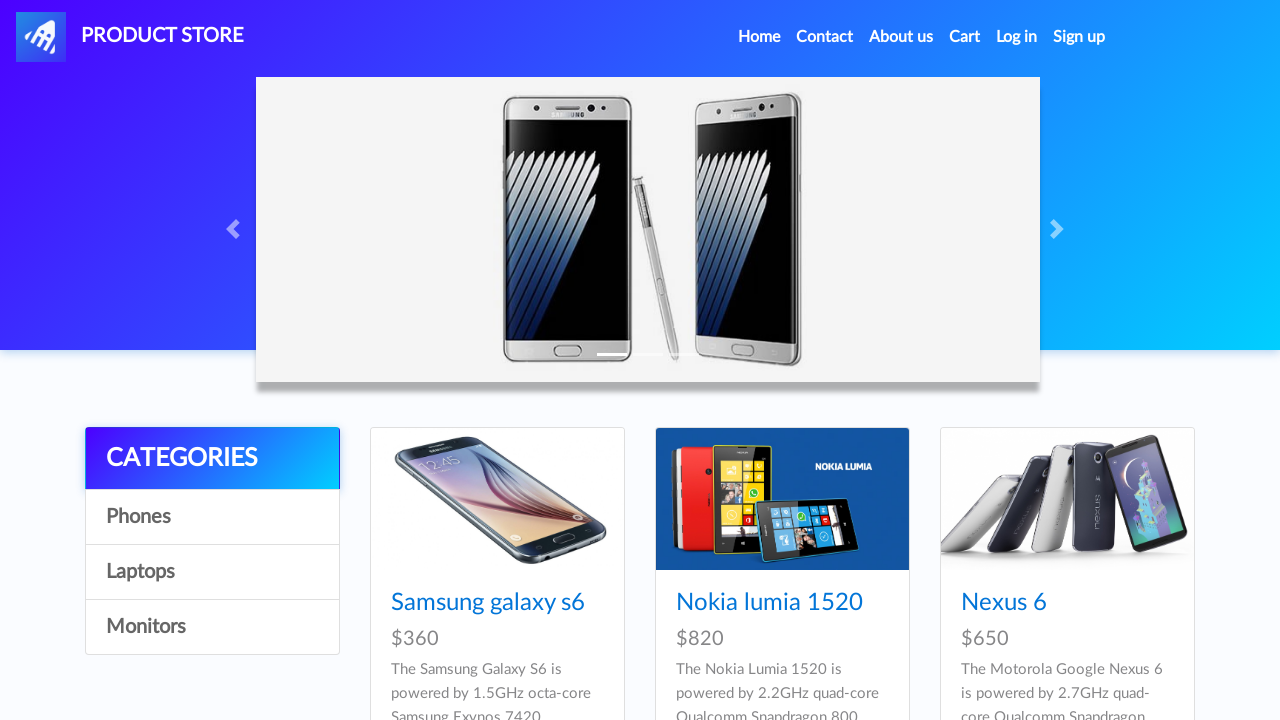

Clicked on Samsung galaxy s6 product at (488, 603) on text=Samsung galaxy s6
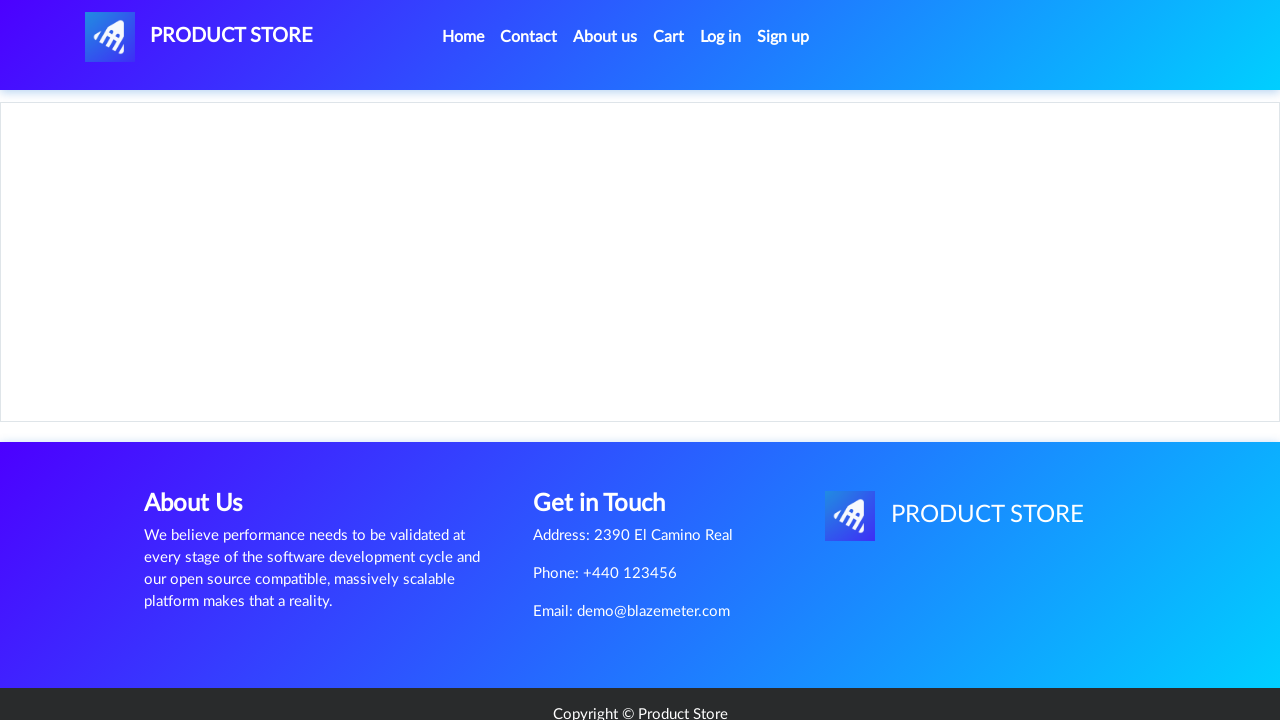

Clicked Add to cart button for Samsung galaxy s6 at (610, 440) on text=Add to cart
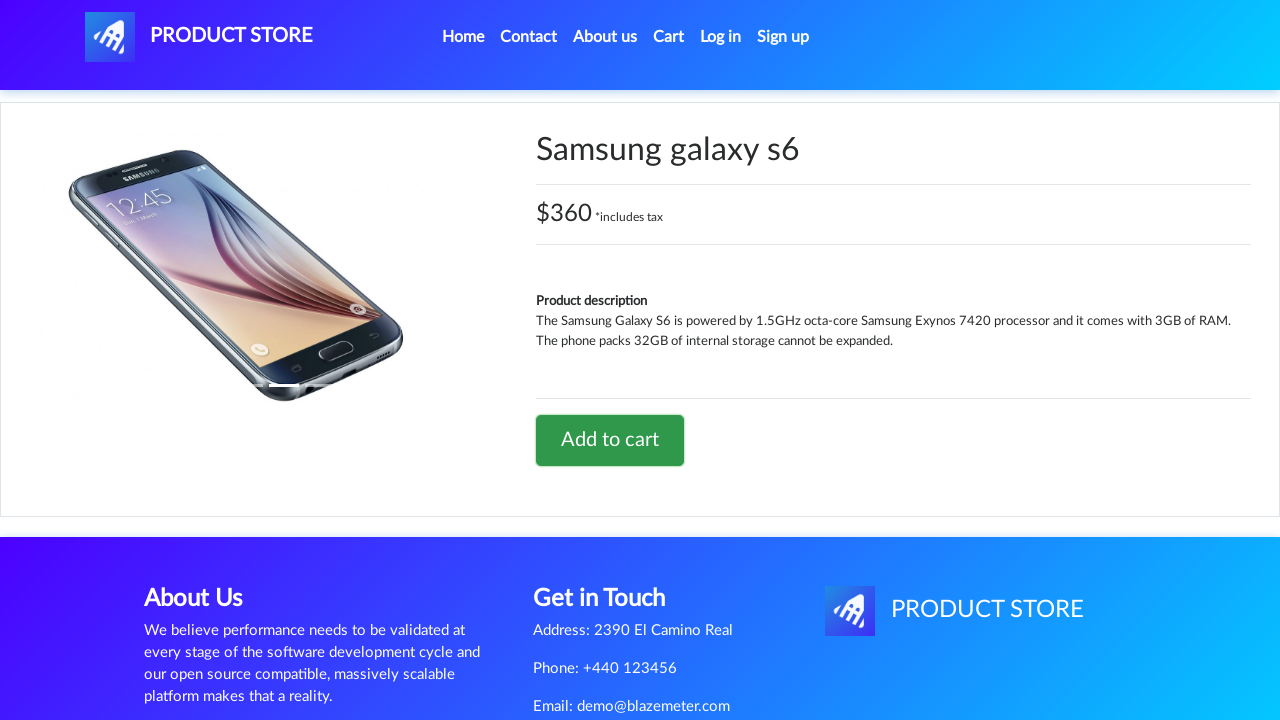

Navigated to Home page at (463, 37) on text=Home
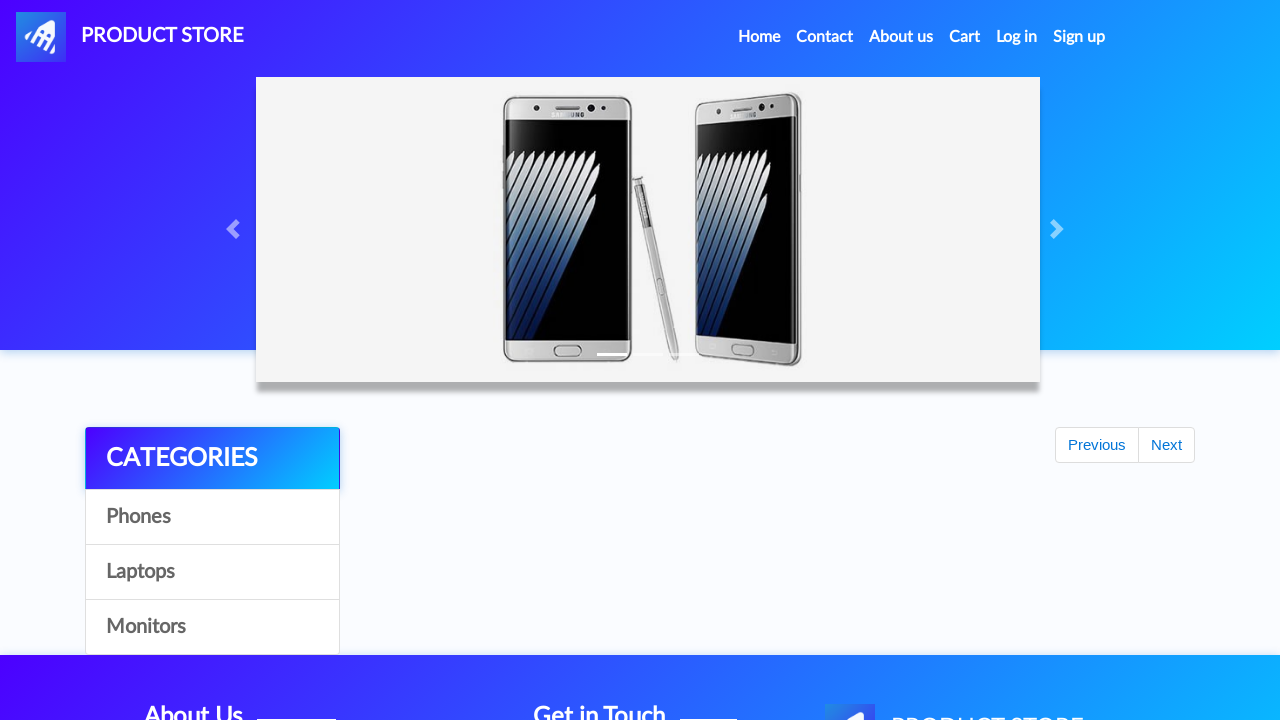

Clicked on Nokia lumia 1520 product at (769, 603) on text=Nokia lumia 1520
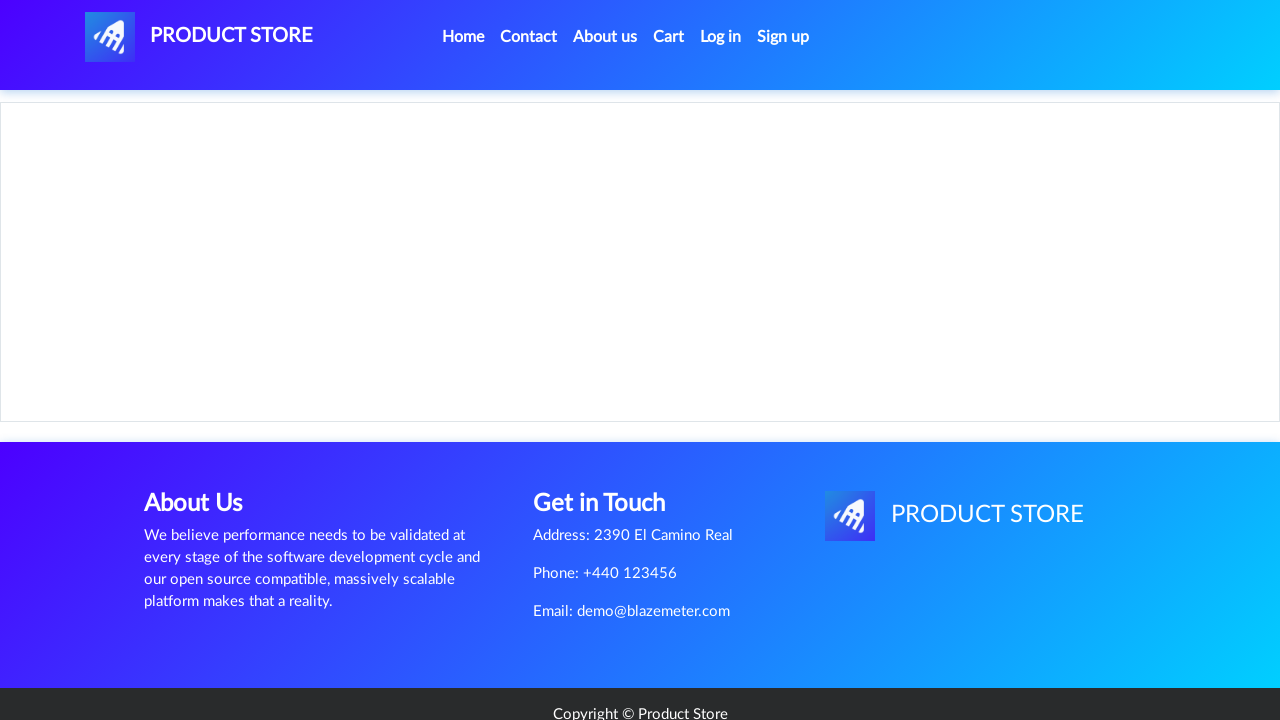

Clicked Add to cart button for Nokia lumia 1520 at (610, 440) on text=Add to cart
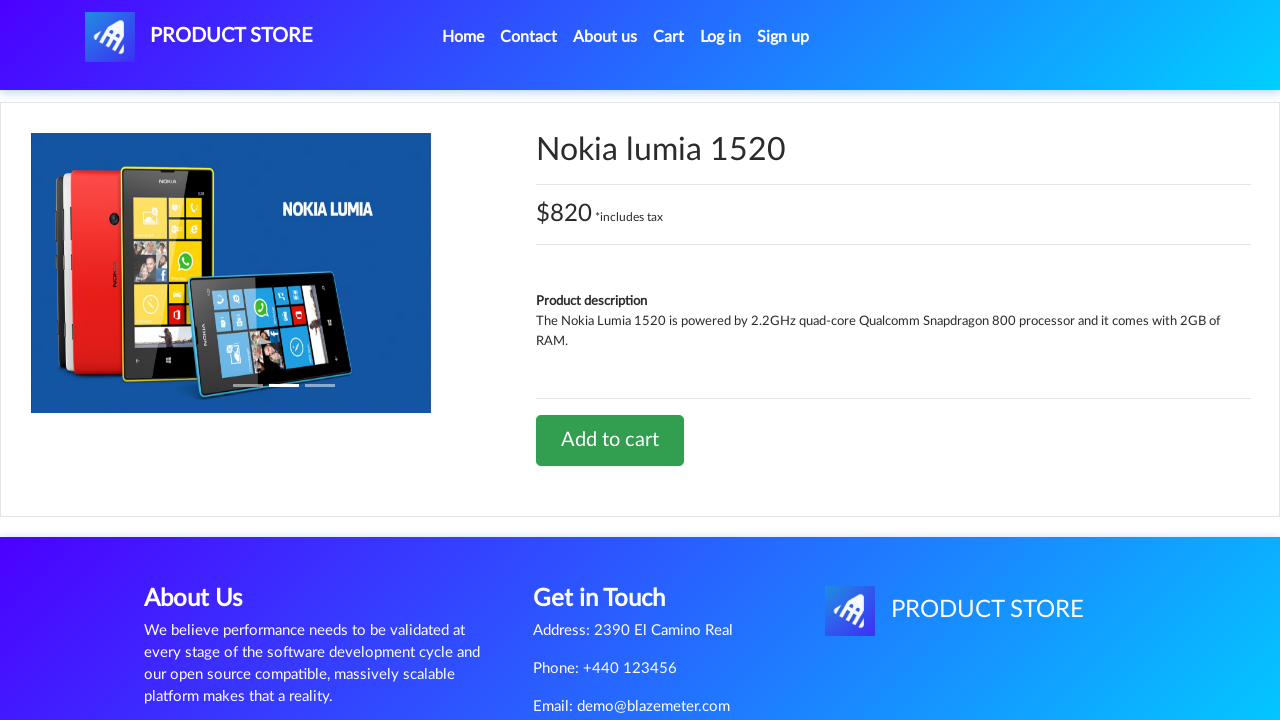

Navigated to Home page at (463, 37) on text=Home
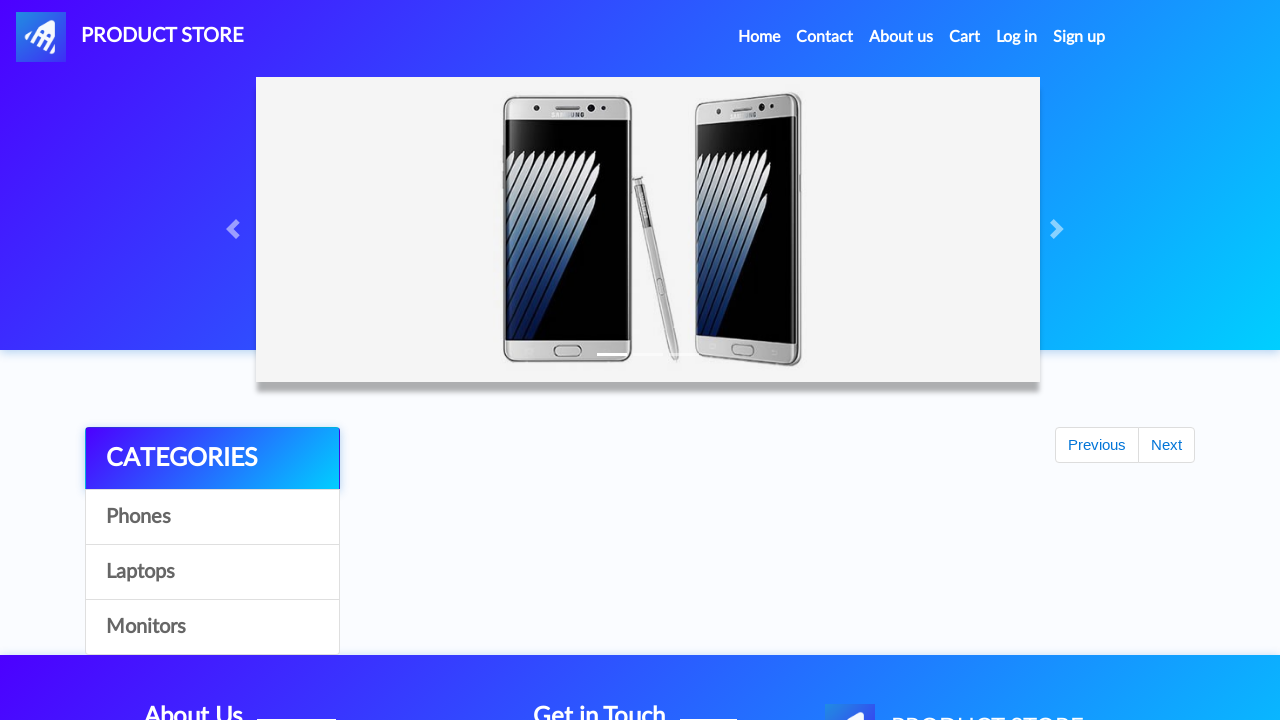

Clicked on Nexus 6 product at (1004, 603) on text=Nexus 6
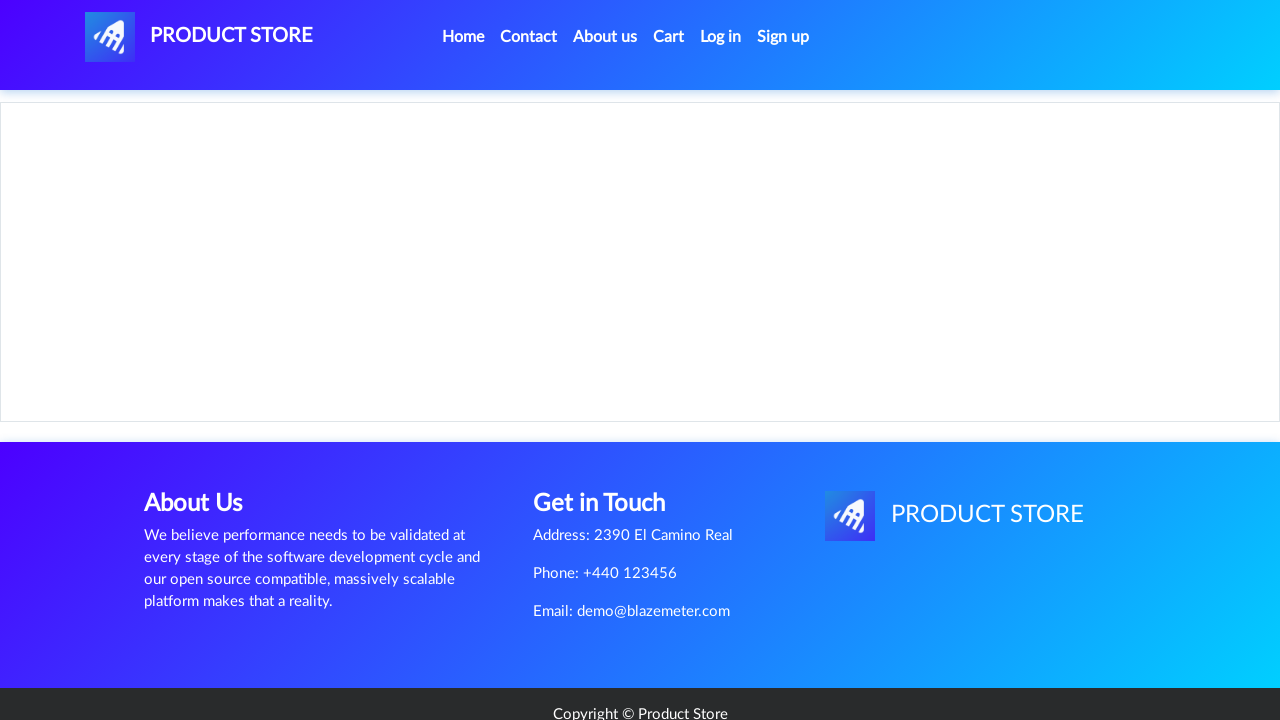

Clicked Add to cart button for Nexus 6 at (610, 440) on text=Add to cart
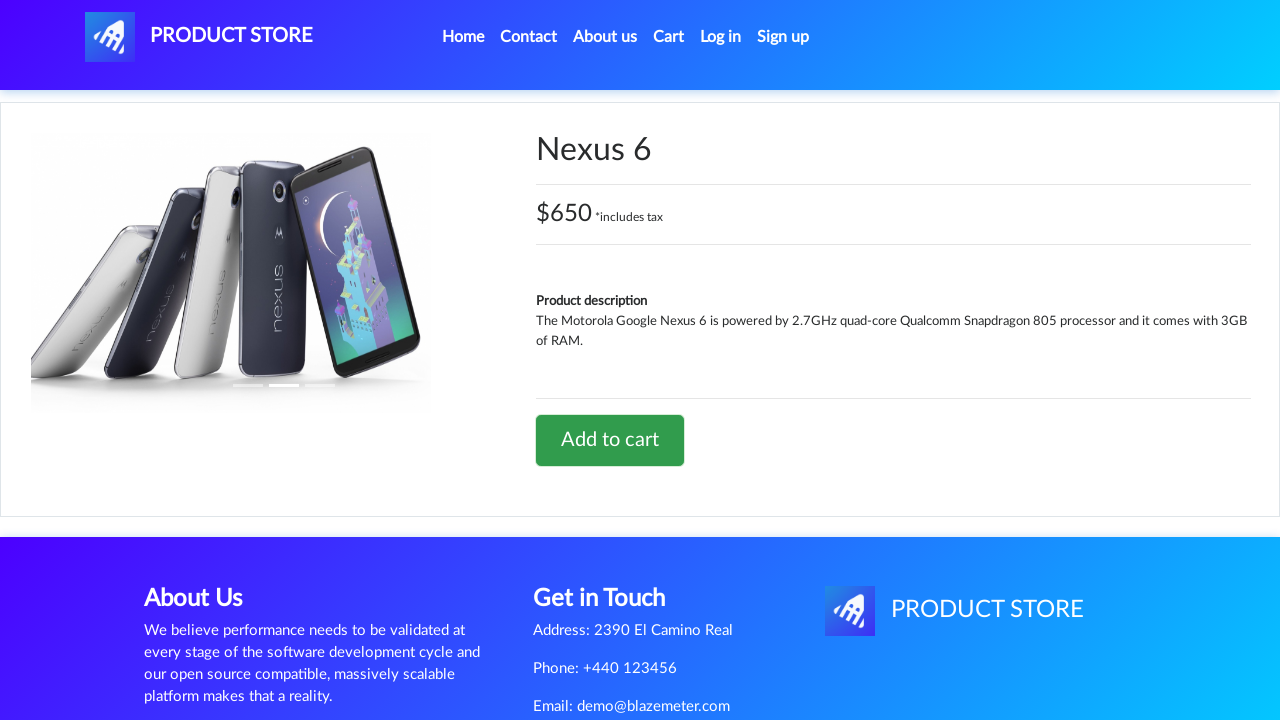

Navigated to Cart page at (669, 37) on text=Cart
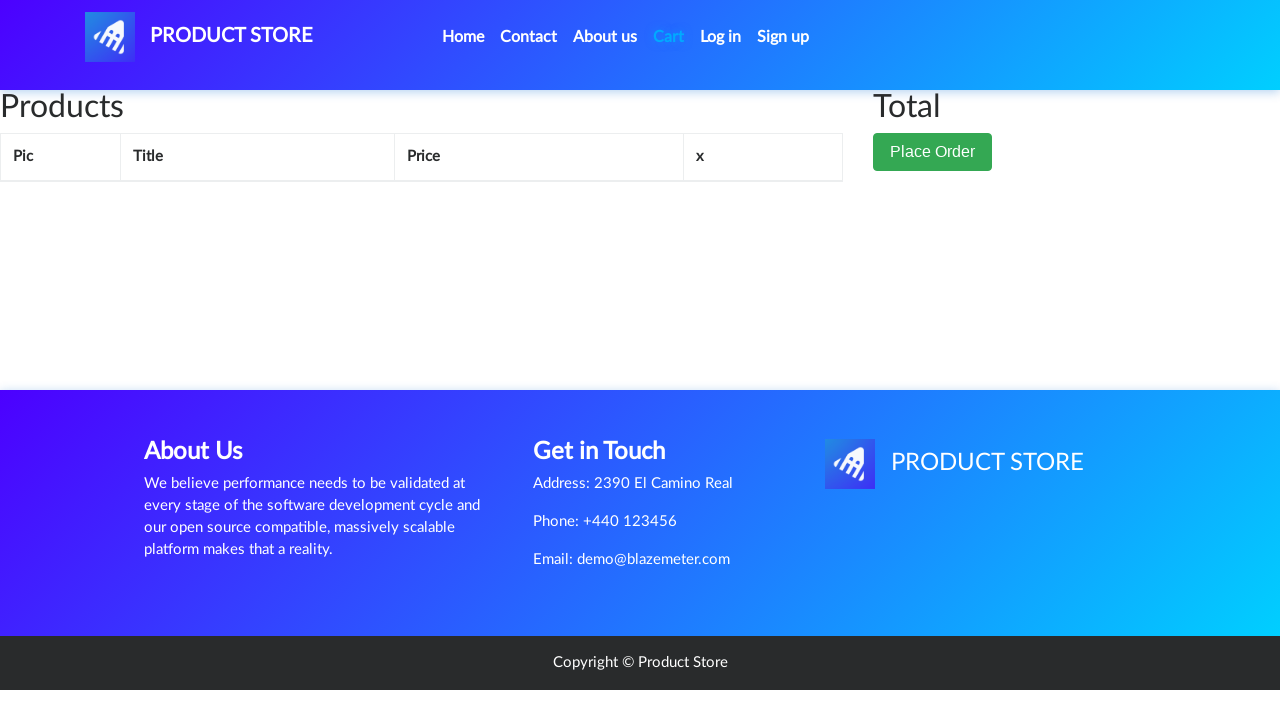

Waited for cart page to fully load
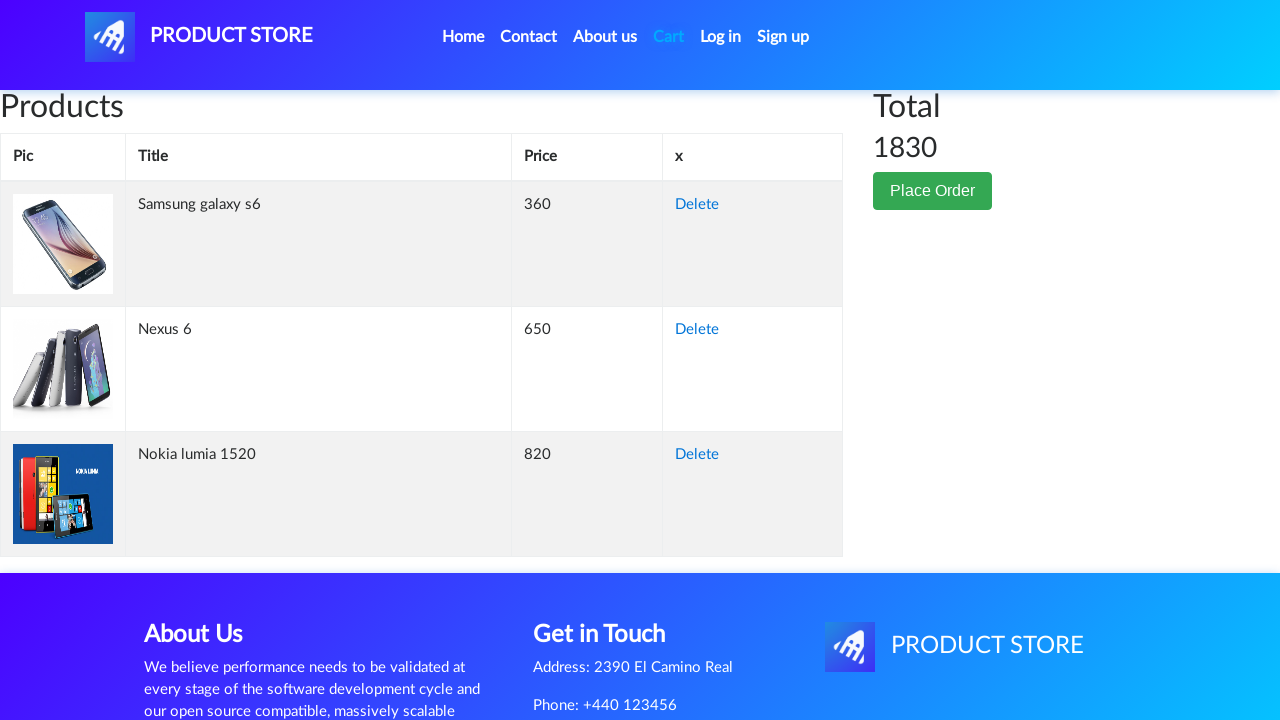

Clicked Delete button to remove first item from cart at (697, 205) on text=Delete
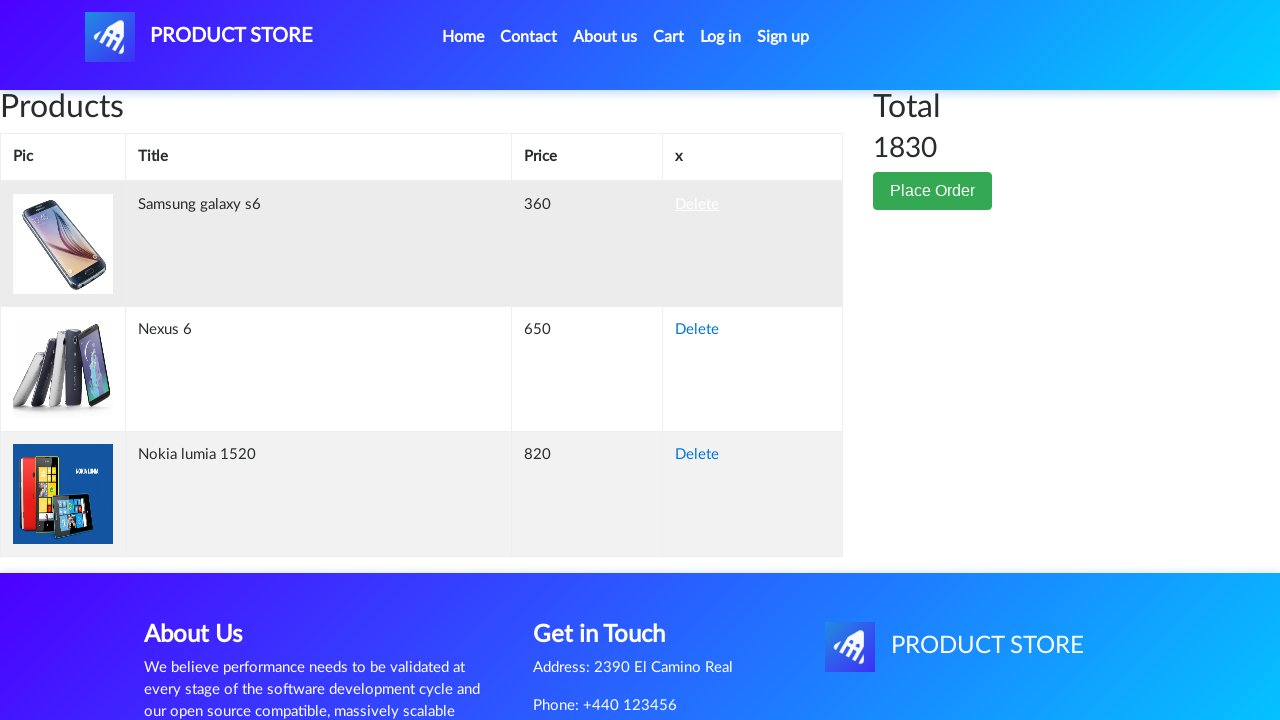

Waited for first item deletion to complete
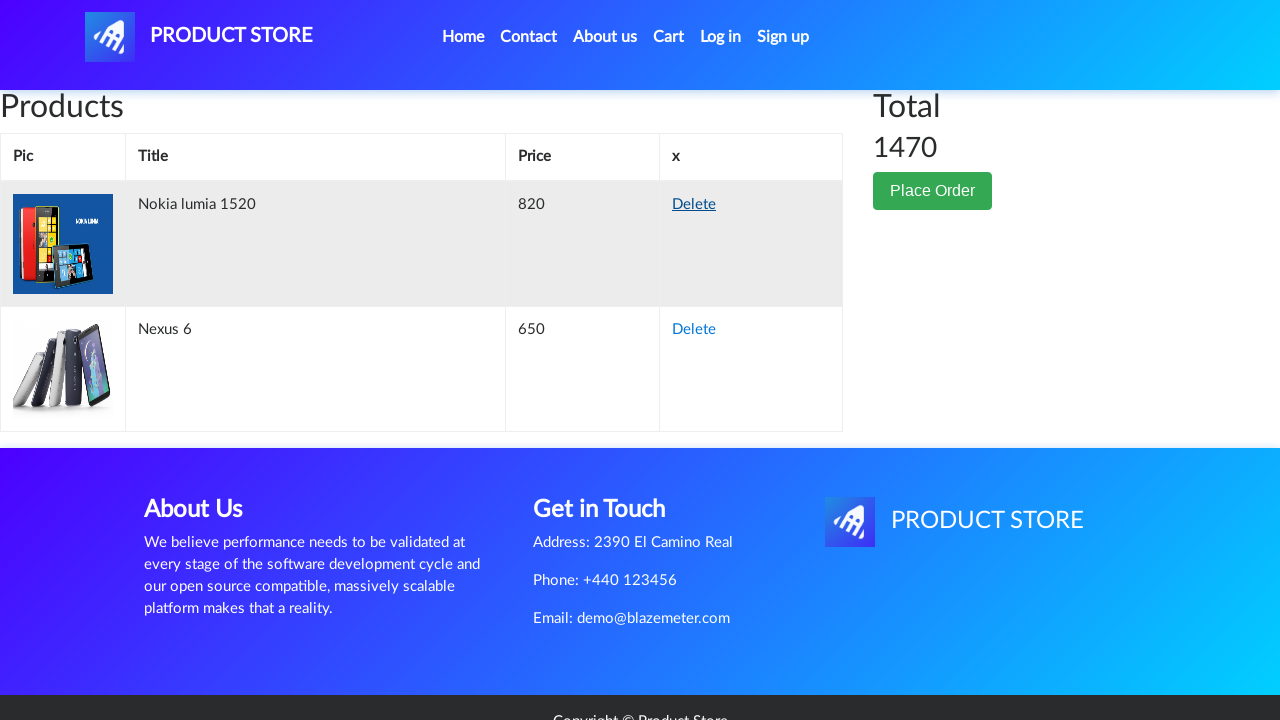

Navigated to Home page at (463, 37) on text=Home
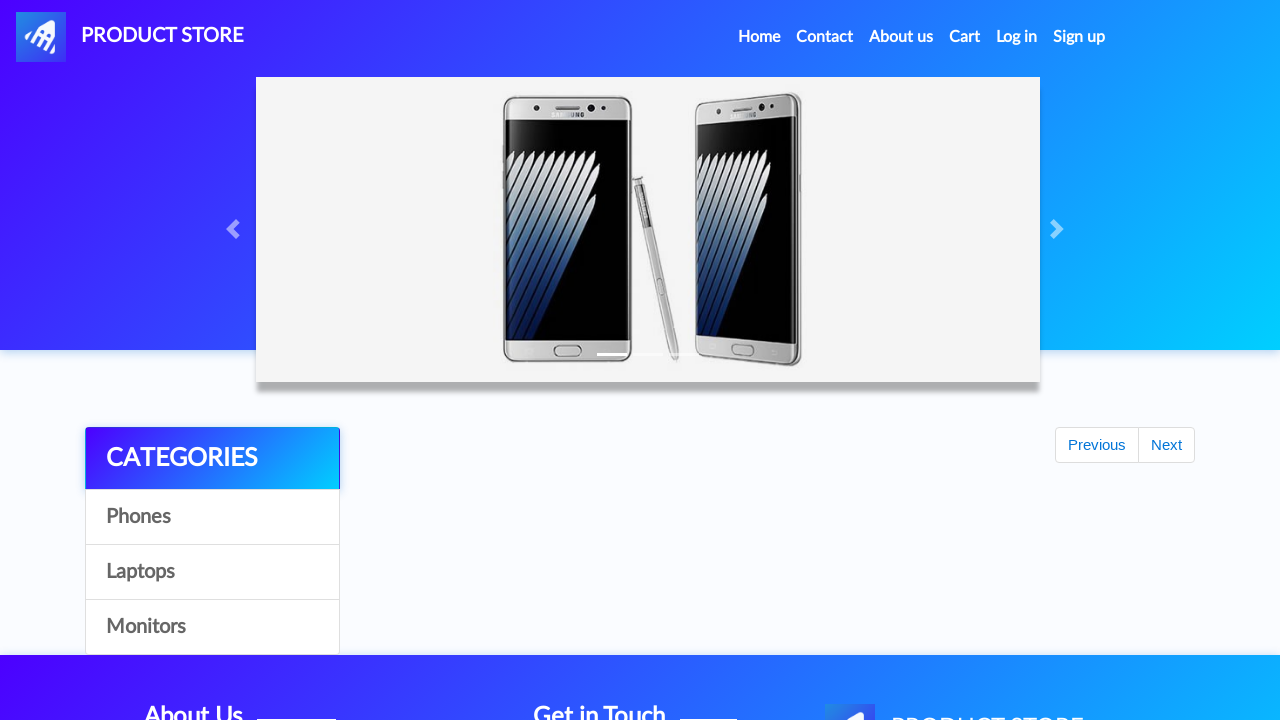

Navigated back to Cart page at (965, 37) on text=Cart
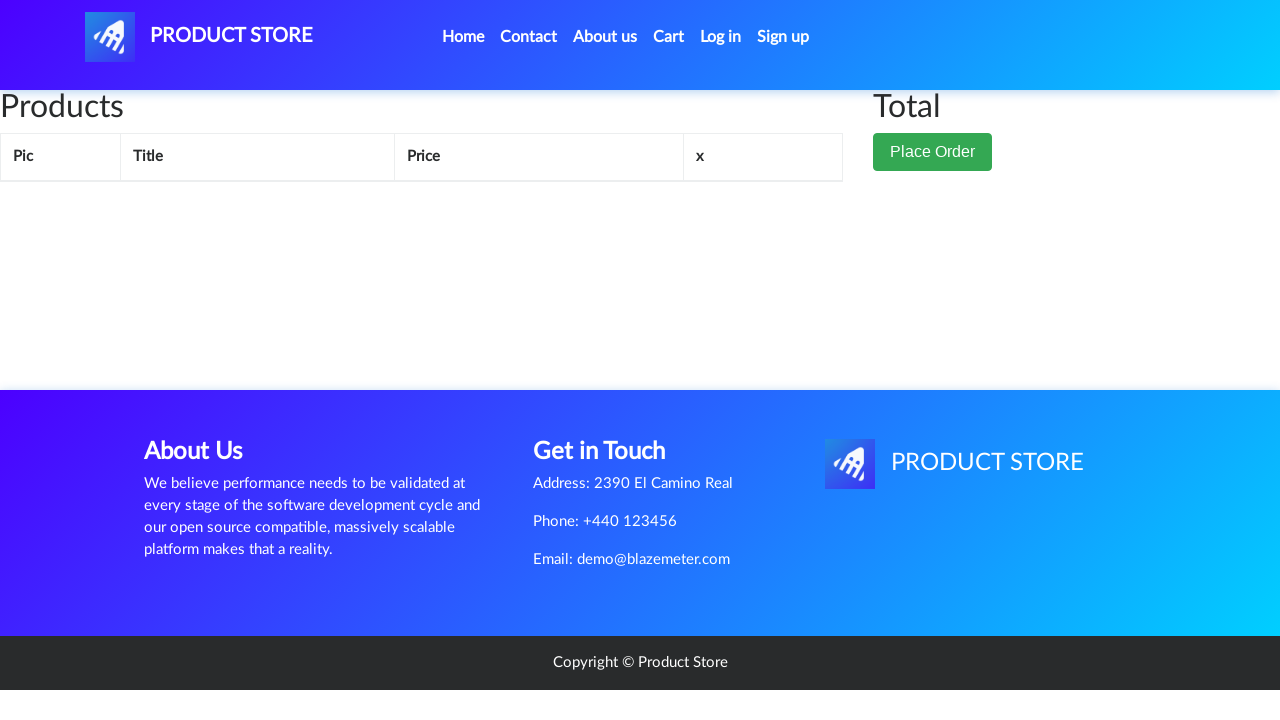

Waited for cart page to fully load
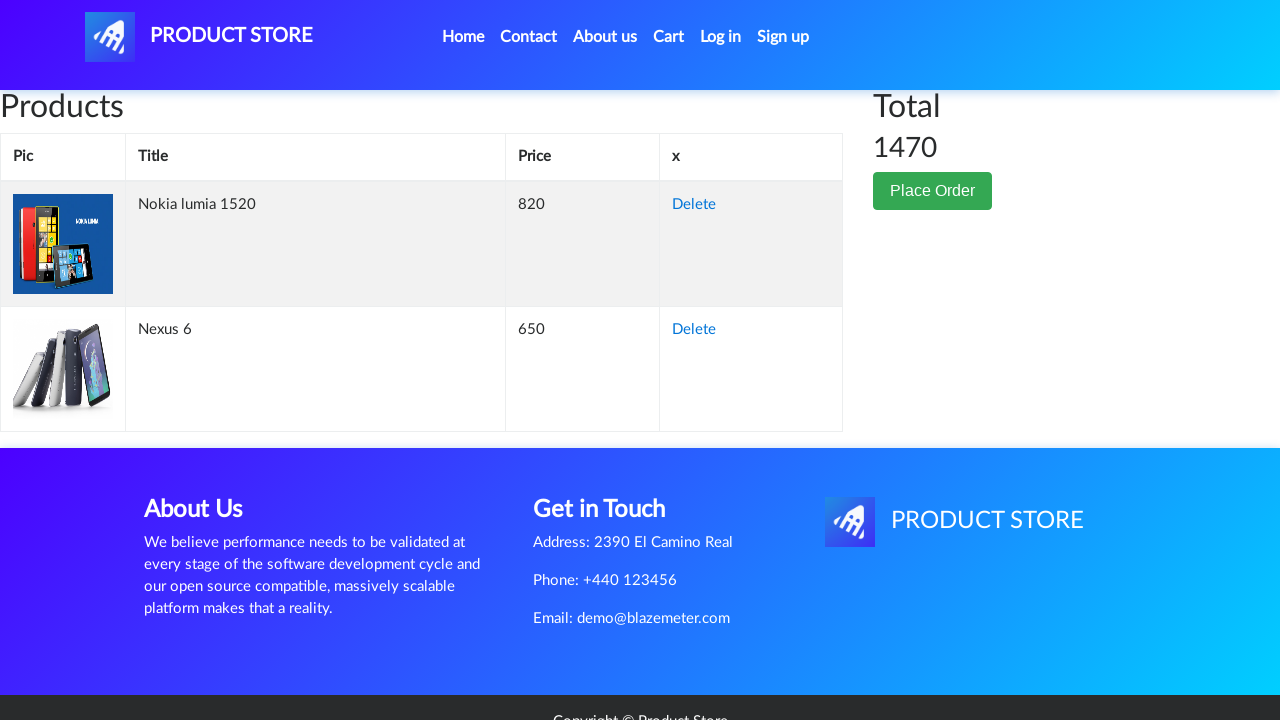

Clicked Delete button to remove second item from cart at (694, 205) on text=Delete
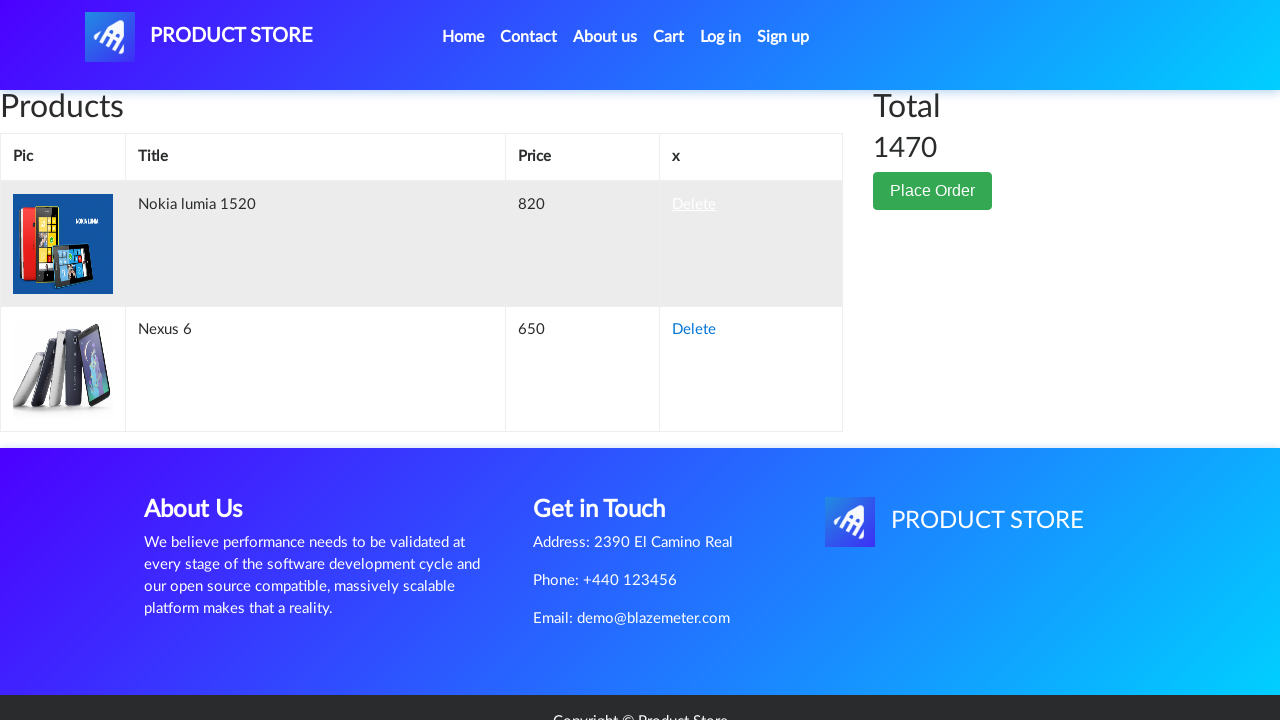

Waited for second item deletion to complete
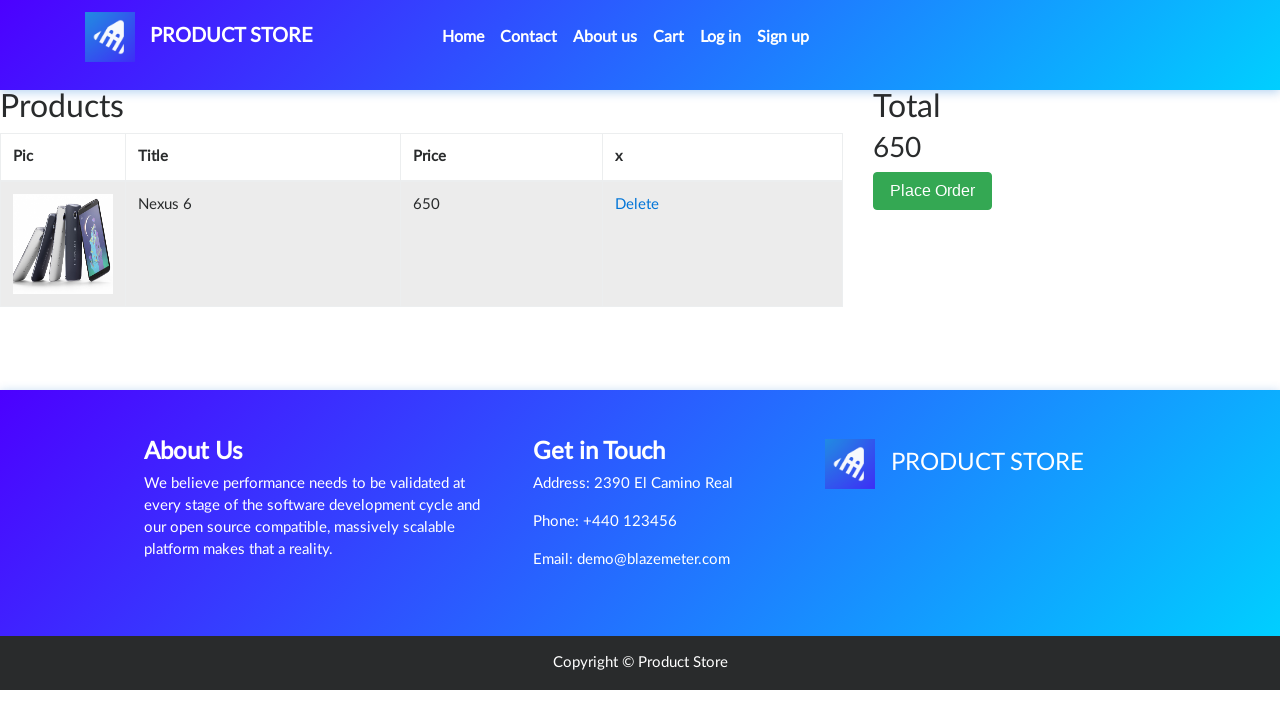

Navigated to Home page at (463, 37) on text=Home
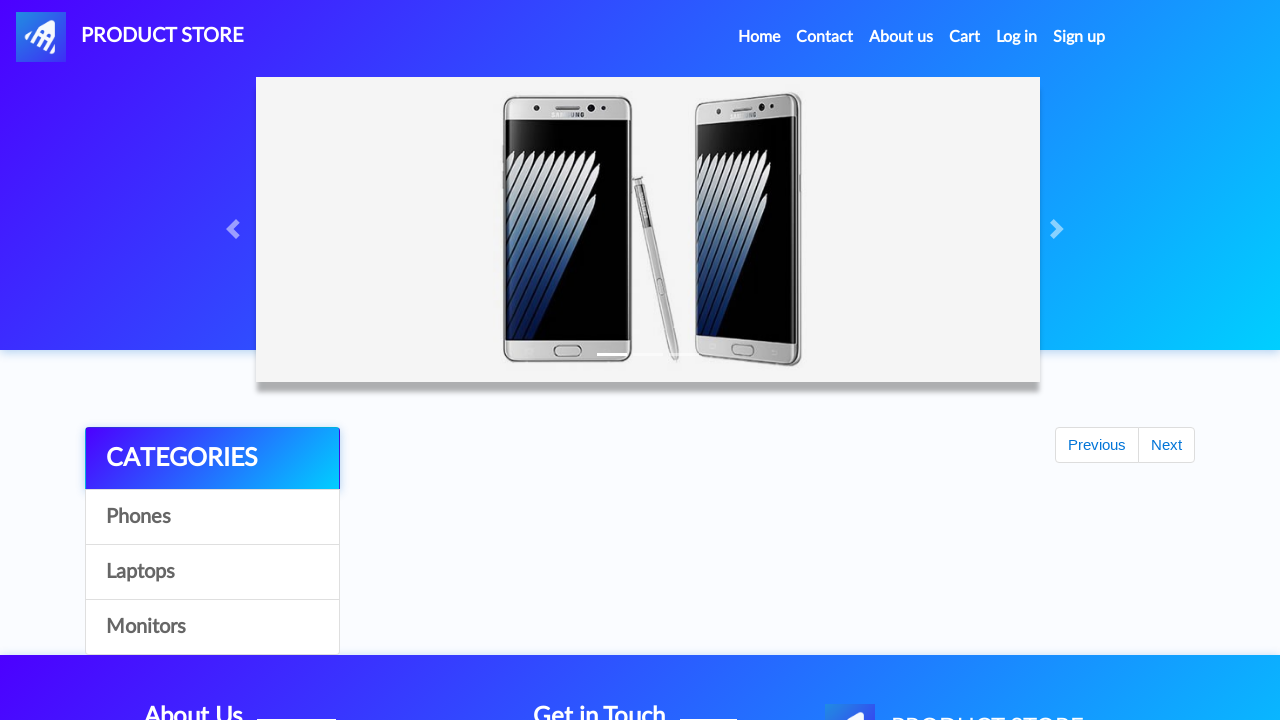

Navigated back to Cart page at (965, 37) on text=Cart
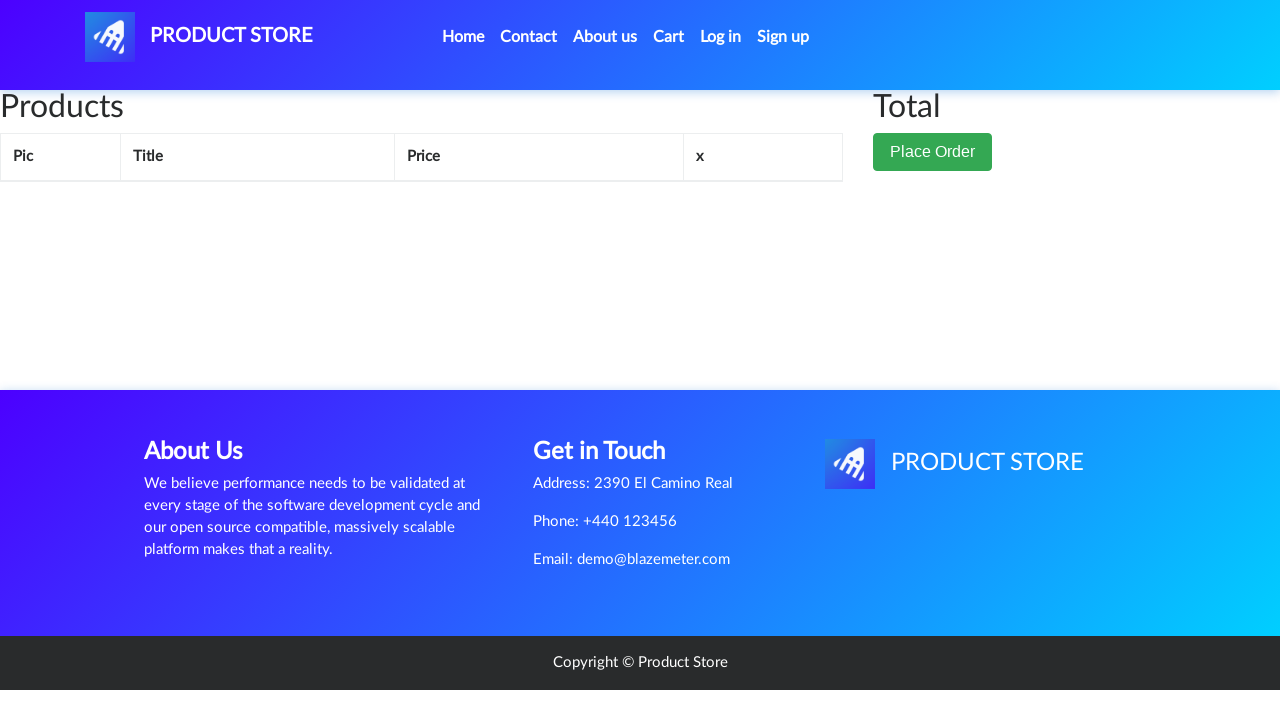

Waited for cart page to fully load
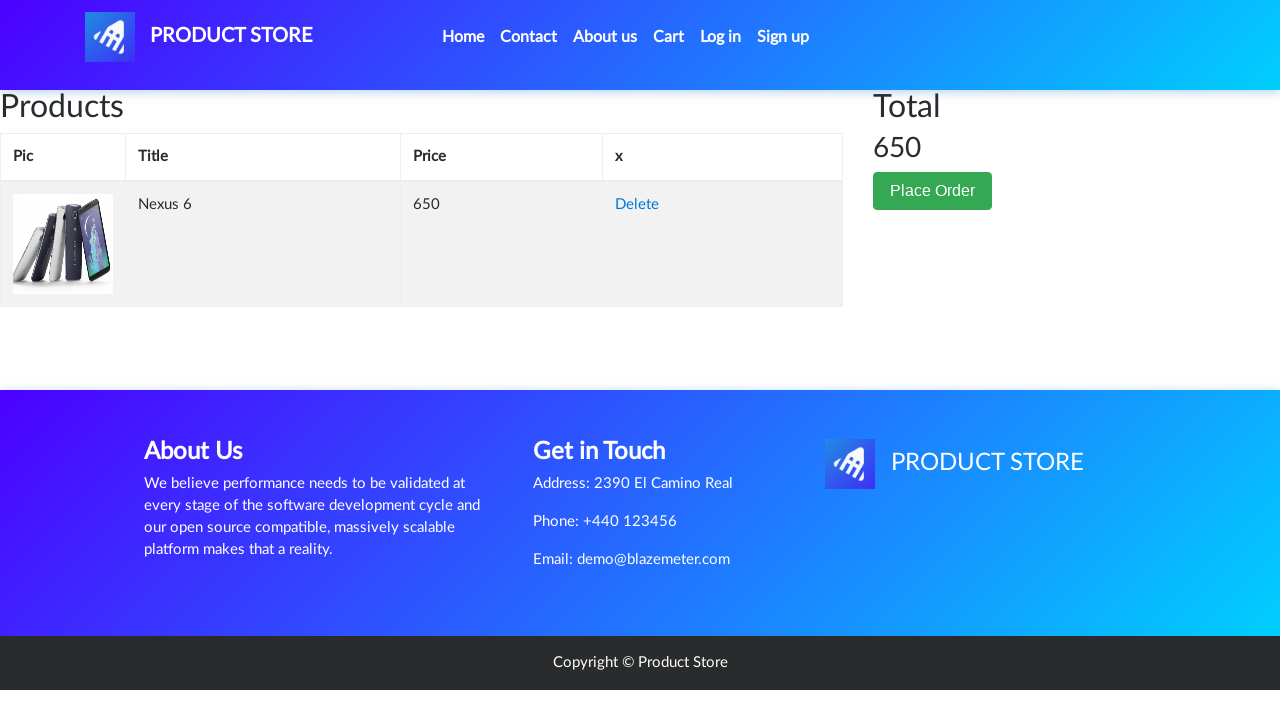

Clicked Delete button to remove third item from cart at (637, 205) on text=Delete
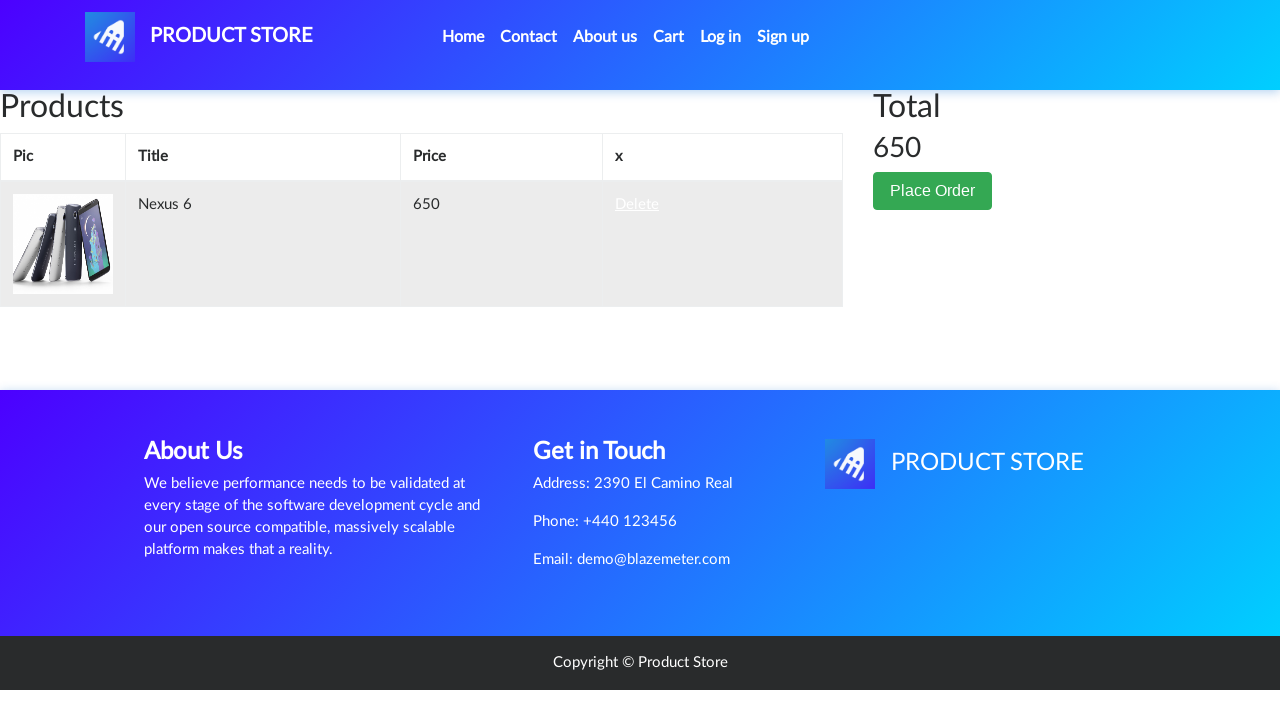

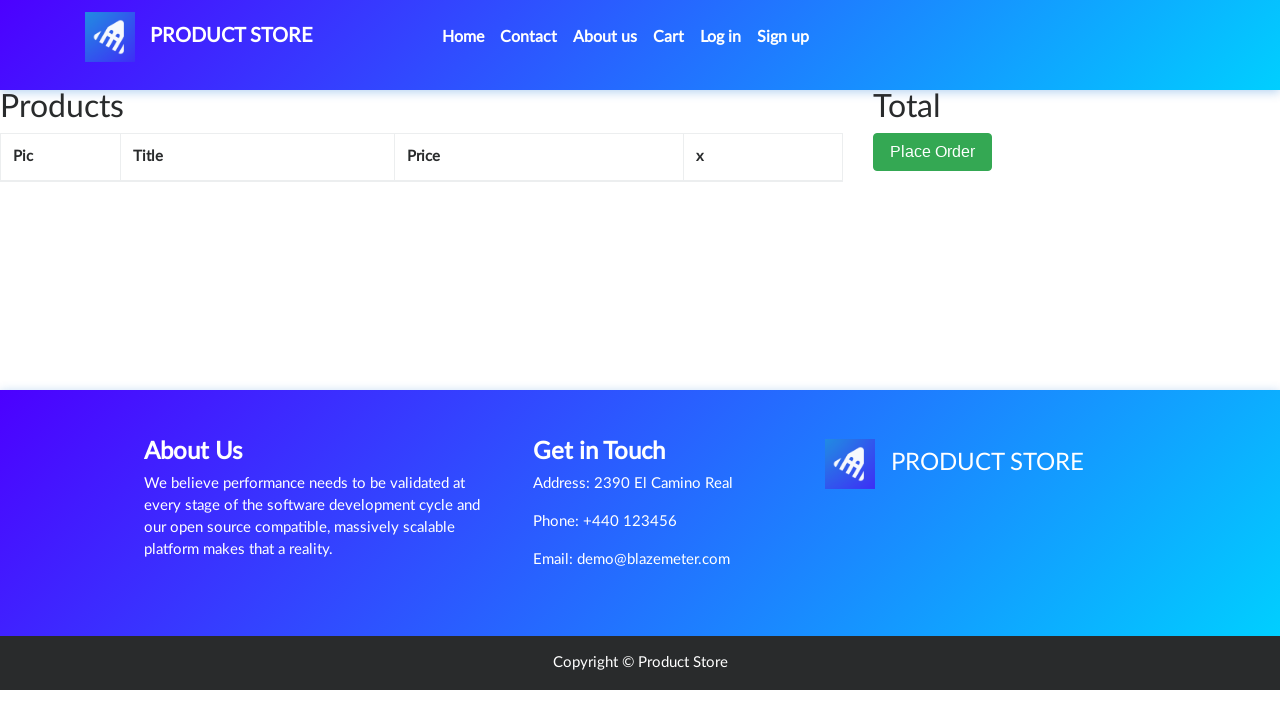